Tests modifying the HTTP method of requests by intercepting navigation to selenium.dev and changing it to a HEAD request, then verifying the response body is empty.

Starting URL: https://selenium.dev

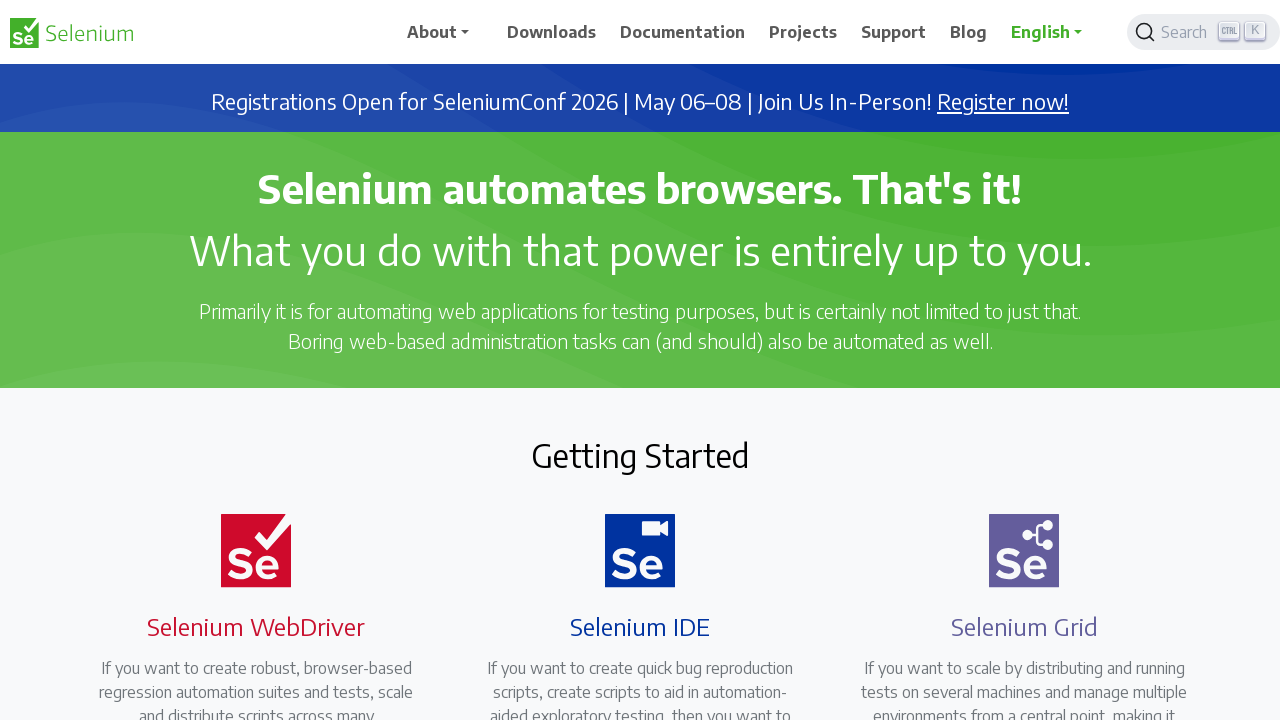

Set up route interception to modify HTTP method to HEAD for selenium.dev
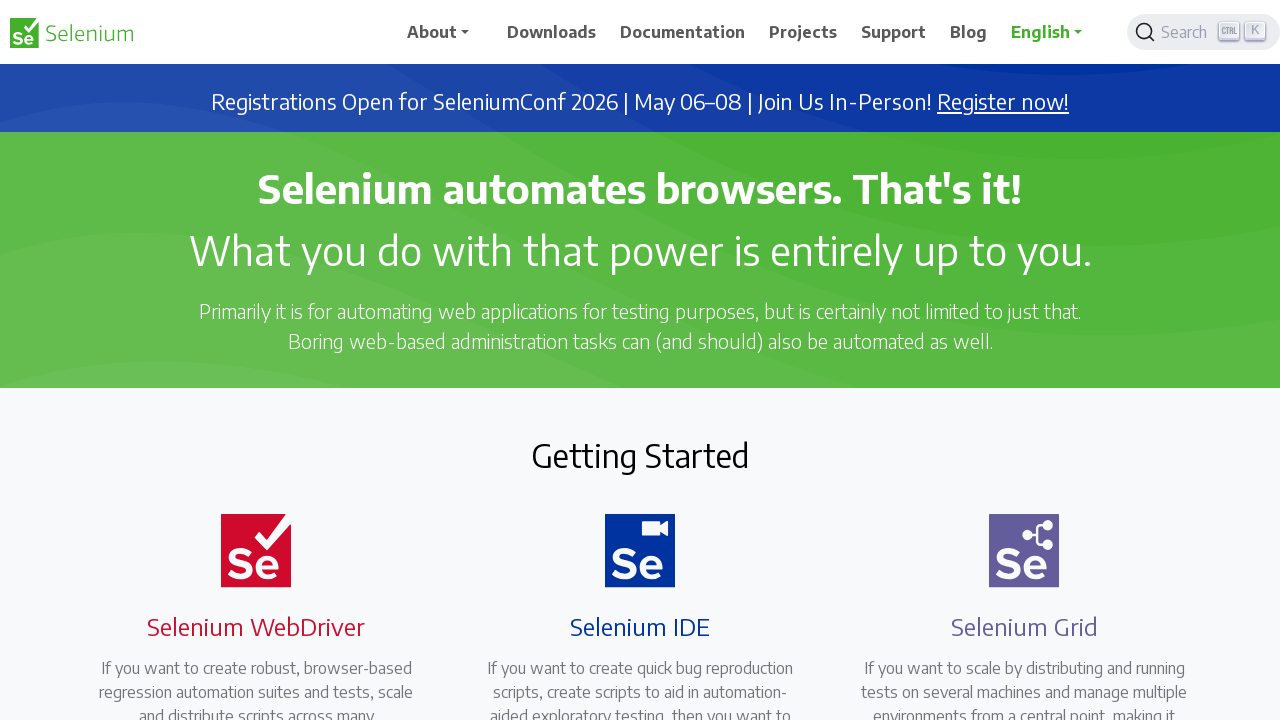

Navigated to https://selenium.dev with intercepted HEAD request
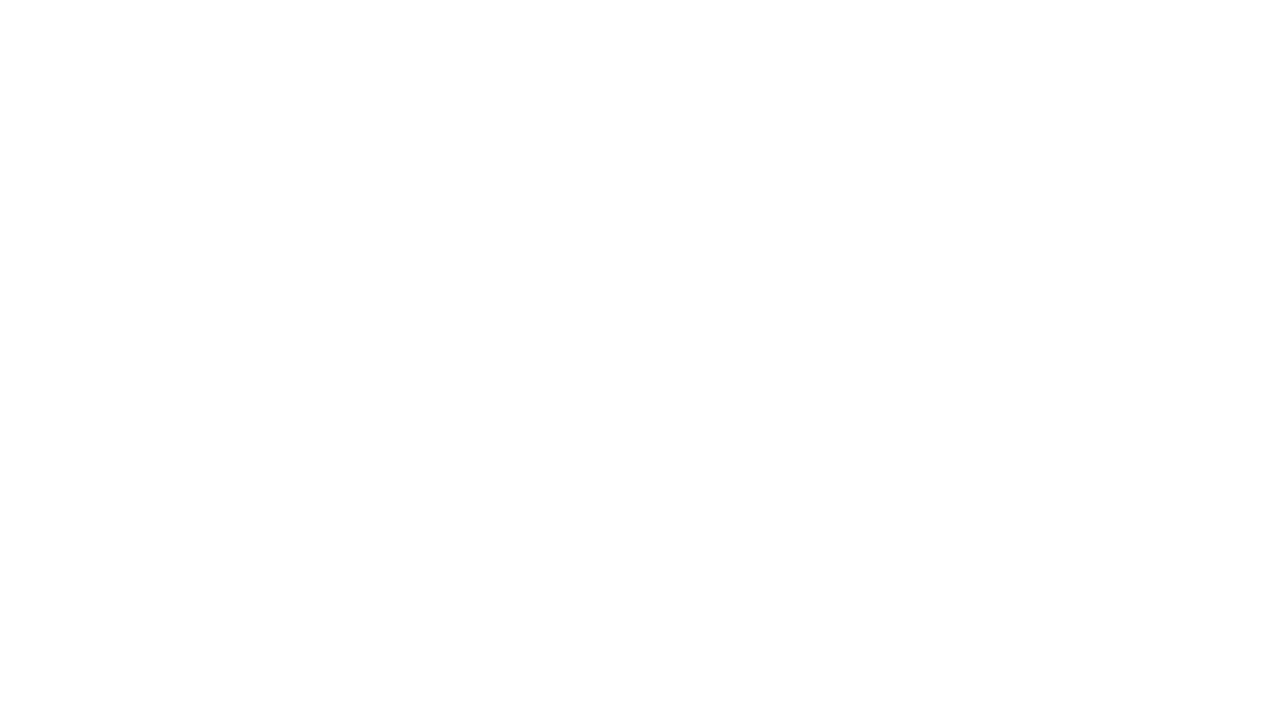

Verified that response body is empty as expected for HEAD request
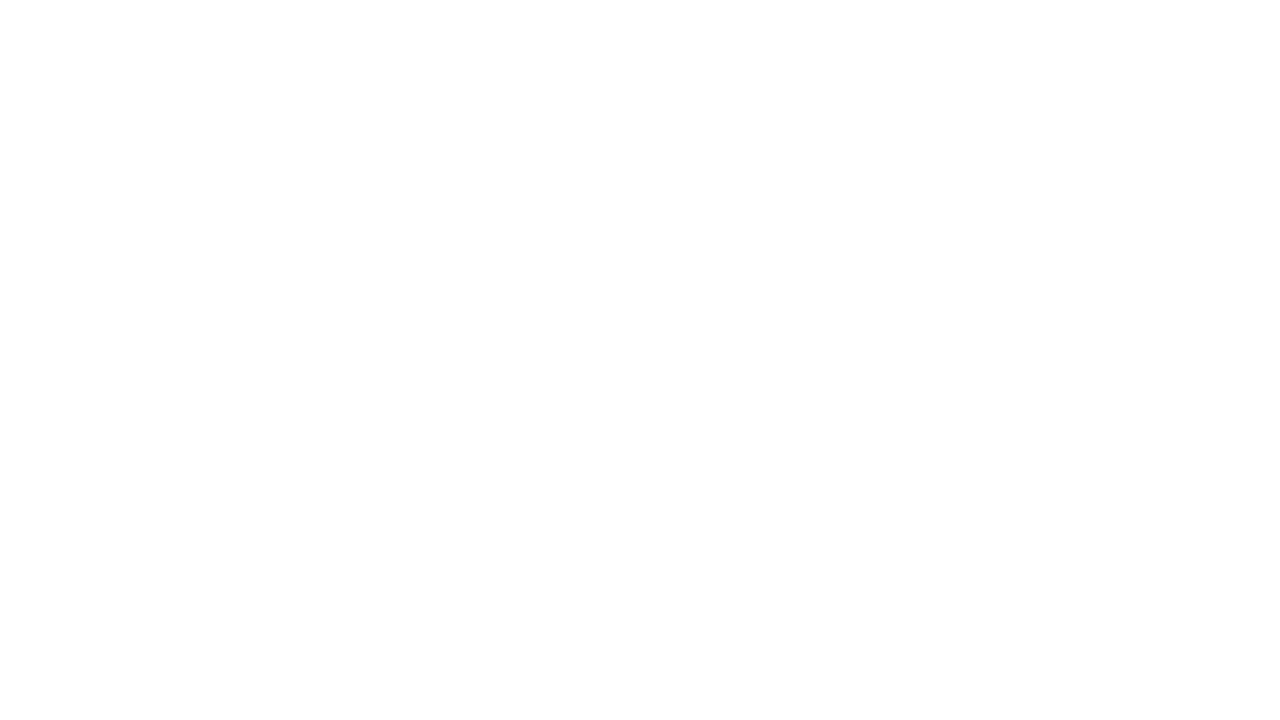

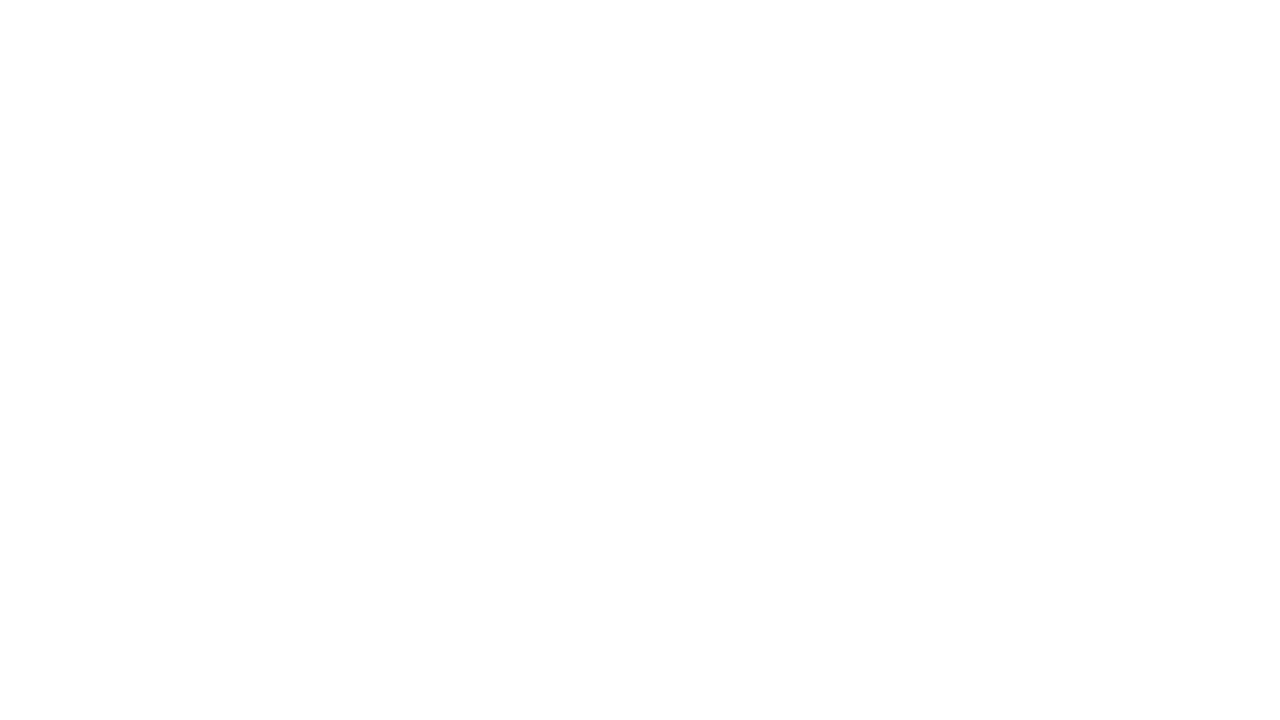